Tests window handling functionality by opening a new window, switching between windows, and verifying content in each window

Starting URL: https://the-internet.herokuapp.com/

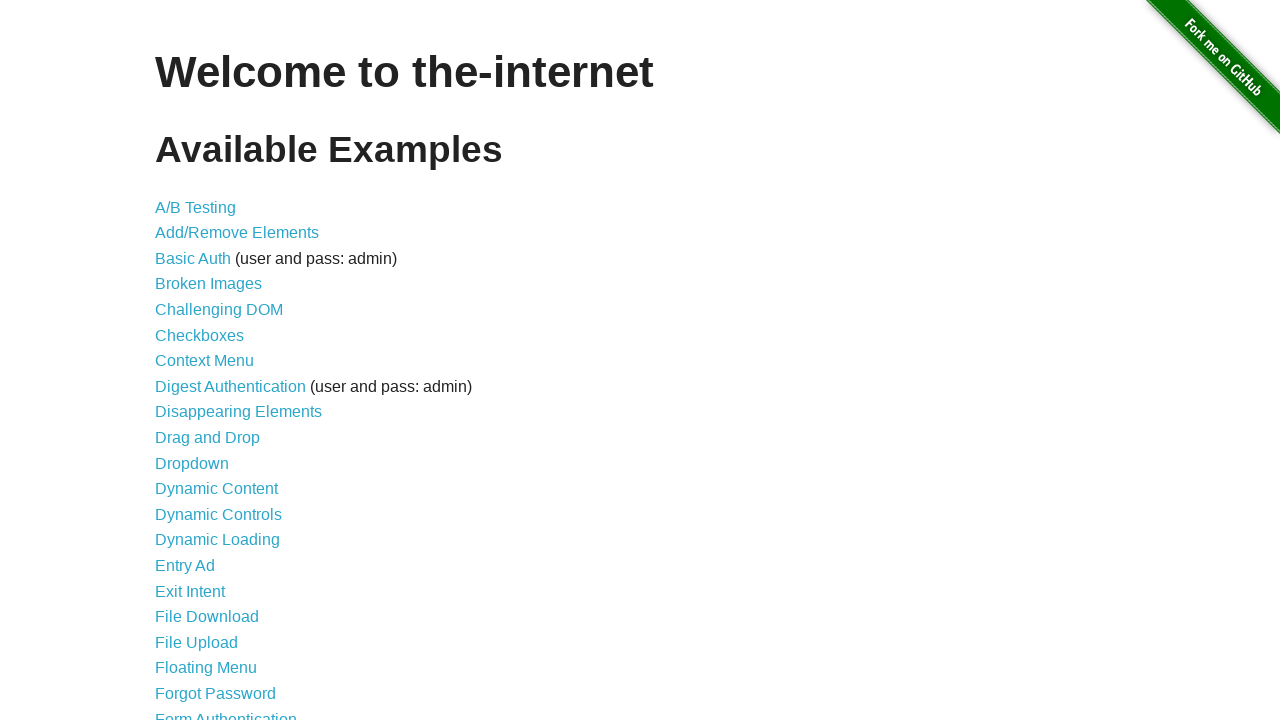

Clicked on 'Multiple Windows' link at (218, 369) on text=Multiple Windows
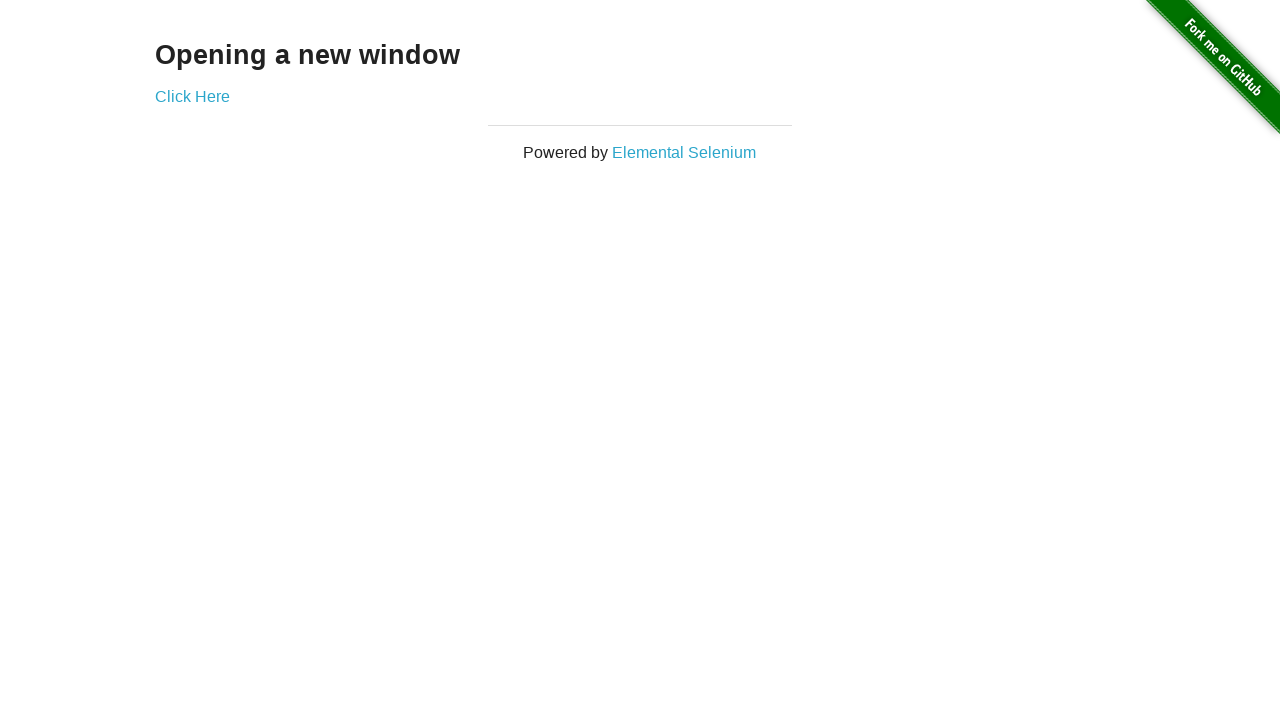

Clicked 'Click Here' link and new window opened at (192, 96) on text=Click Here
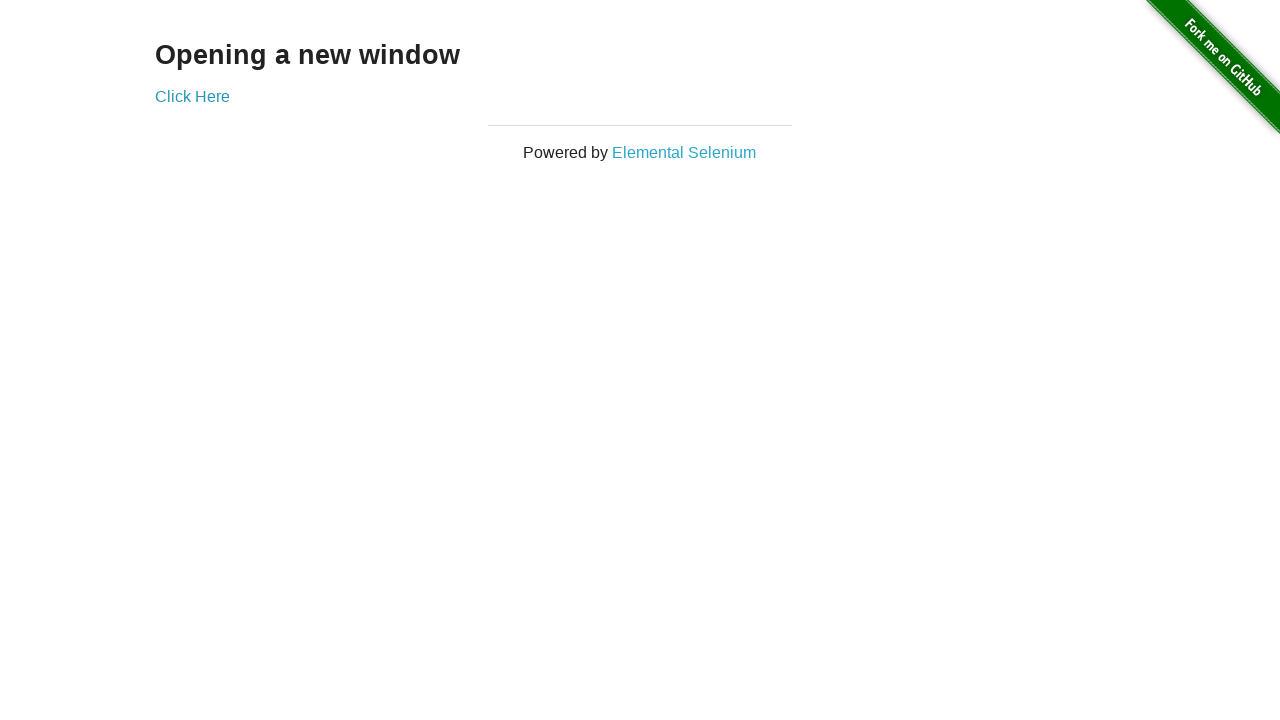

New window page object captured
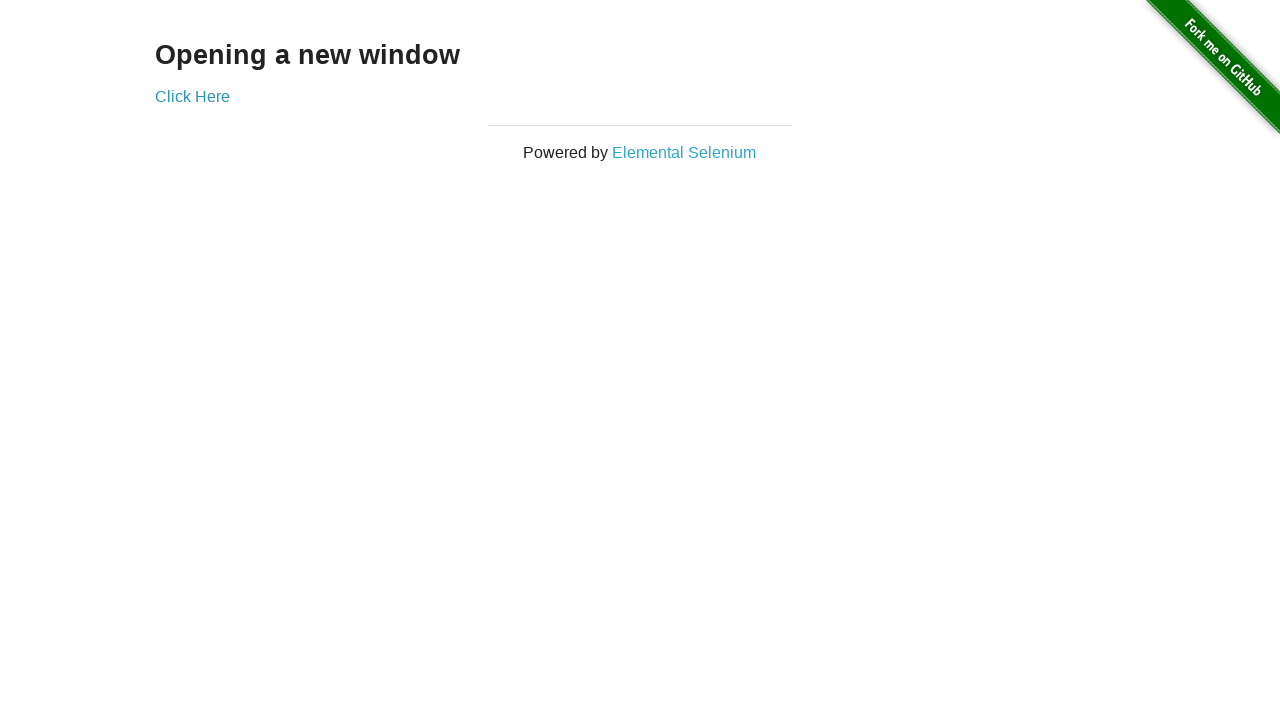

Retrieved text from original window: 'Opening a new window'
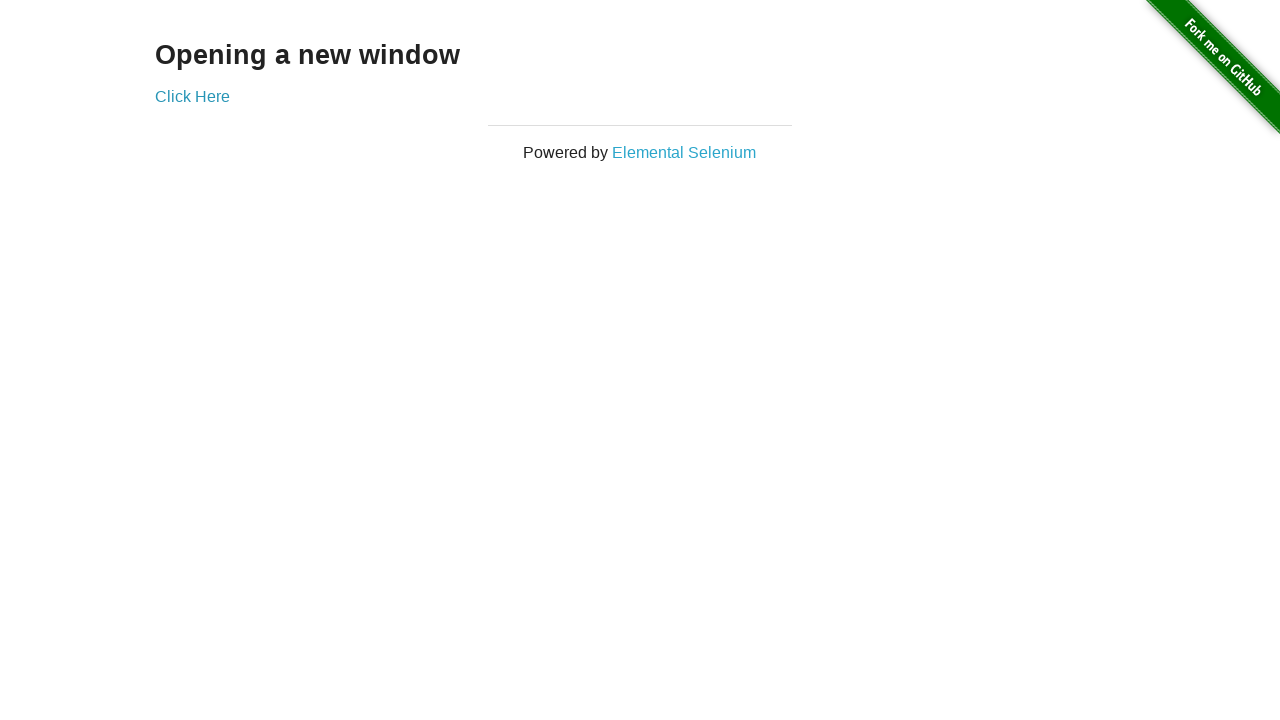

Retrieved text from new window: 'New Window'
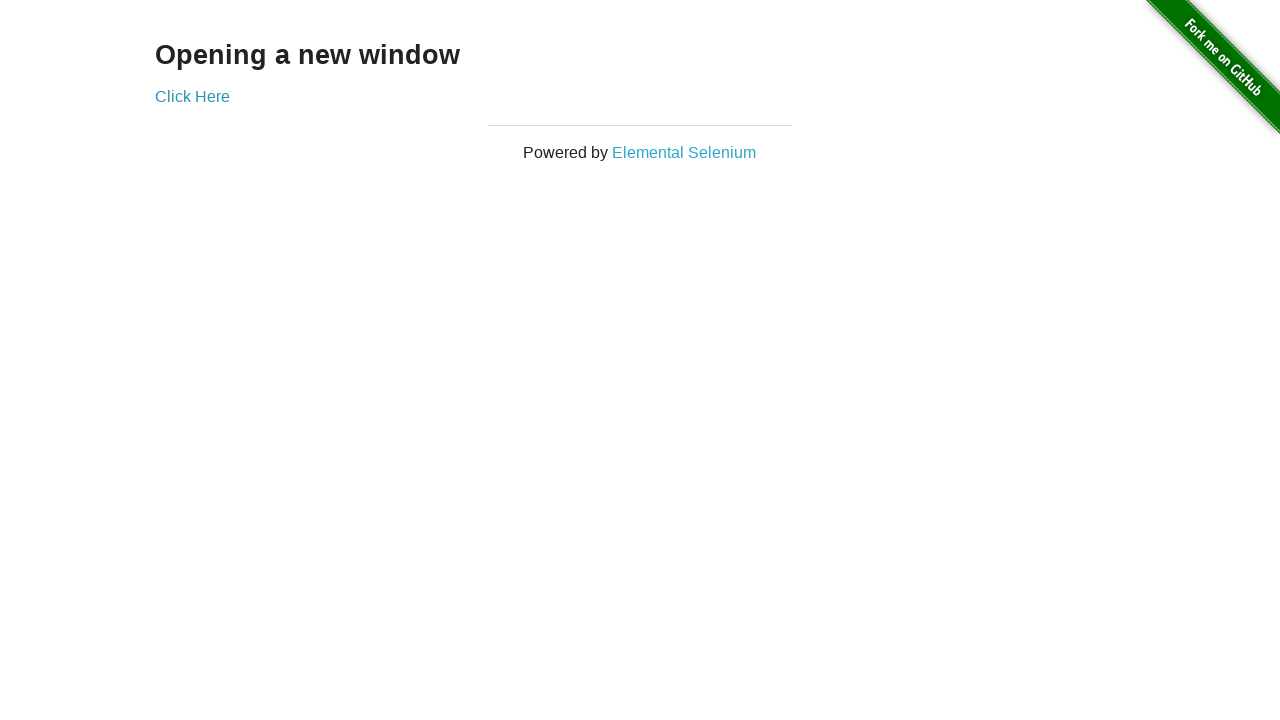

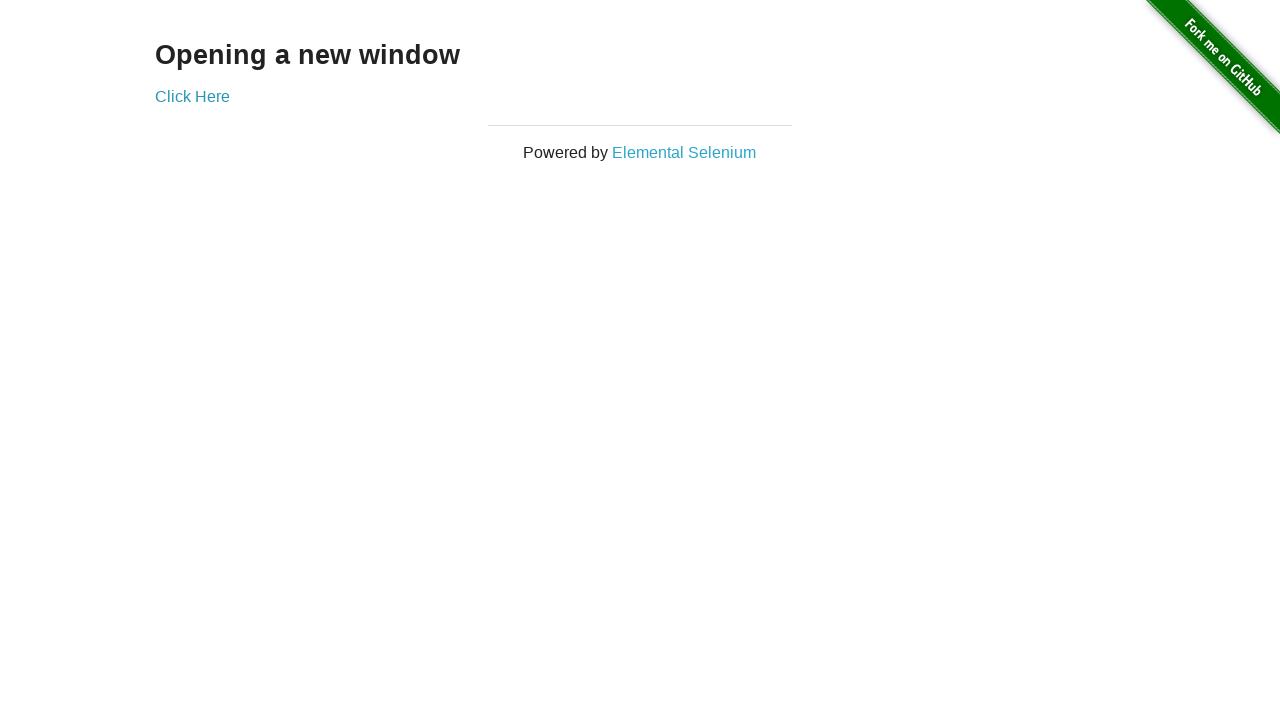